Tests iframe handling by navigating to jQueryUI's Selectable demo, switching into an iframe to click multiple selectable items, then switching back to the main content to click the Demos link

Starting URL: https://jqueryui.com/selectable/

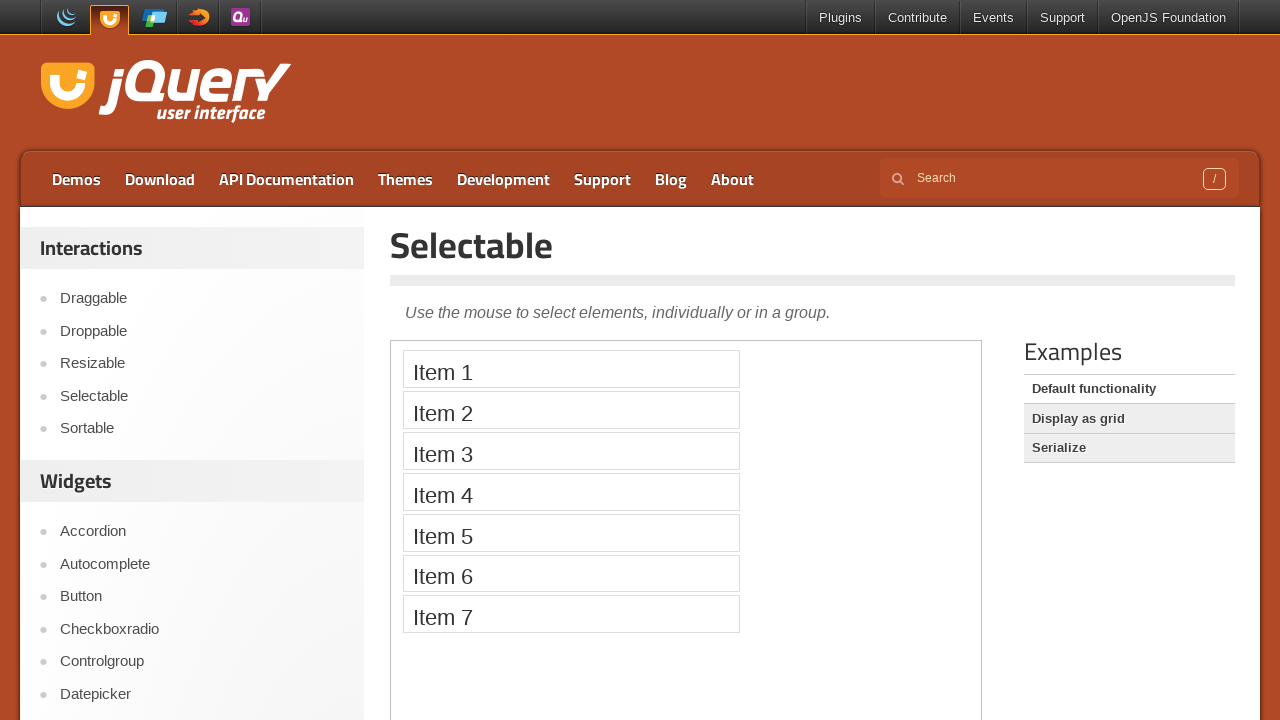

Clicked Selectable link to navigate to jQueryUI Selectable demo at (202, 396) on a:text('Selectable')
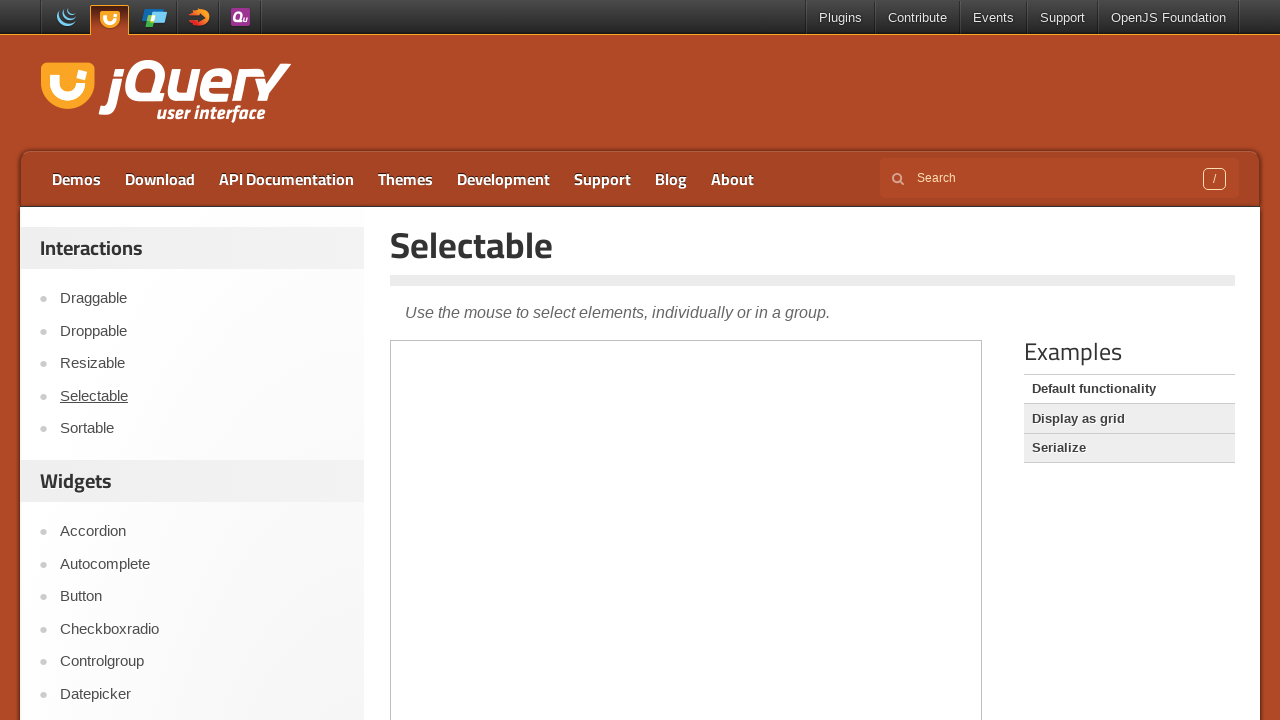

Located the demo iframe
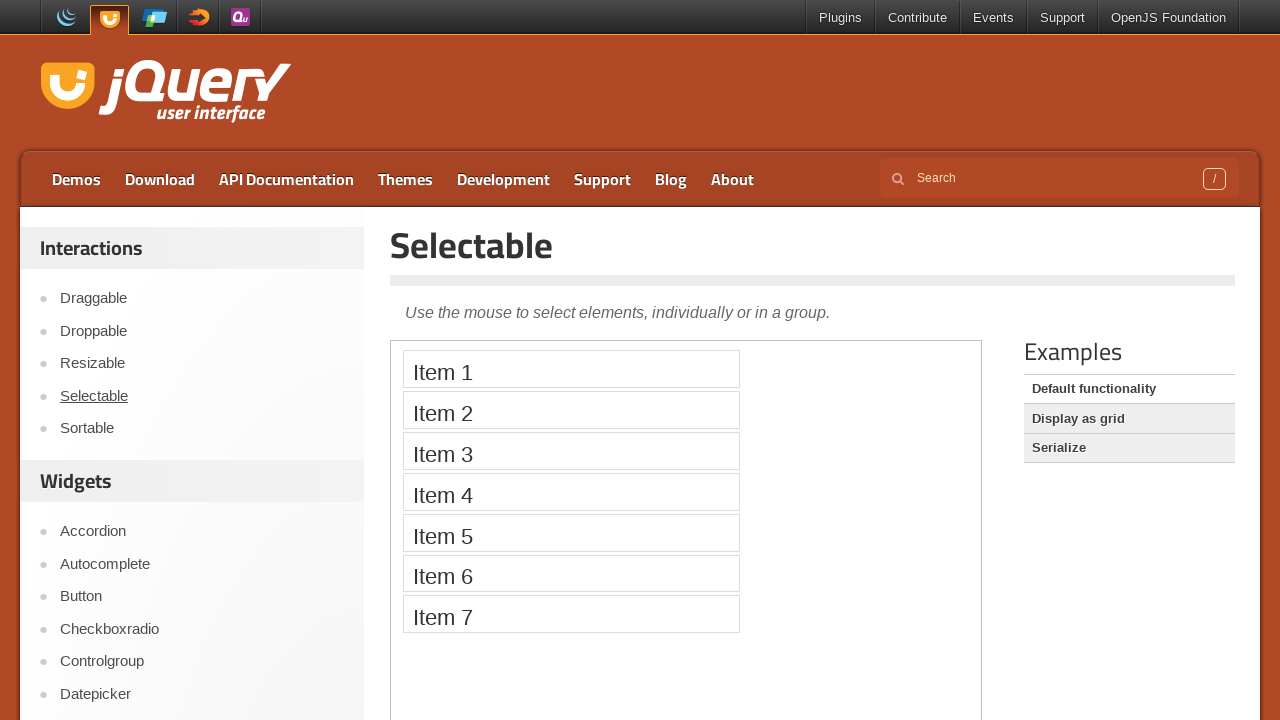

Clicked Item 3 inside the iframe at (571, 451) on .demo-frame >> internal:control=enter-frame >> xpath=//ol[@id='selectable']/li[3
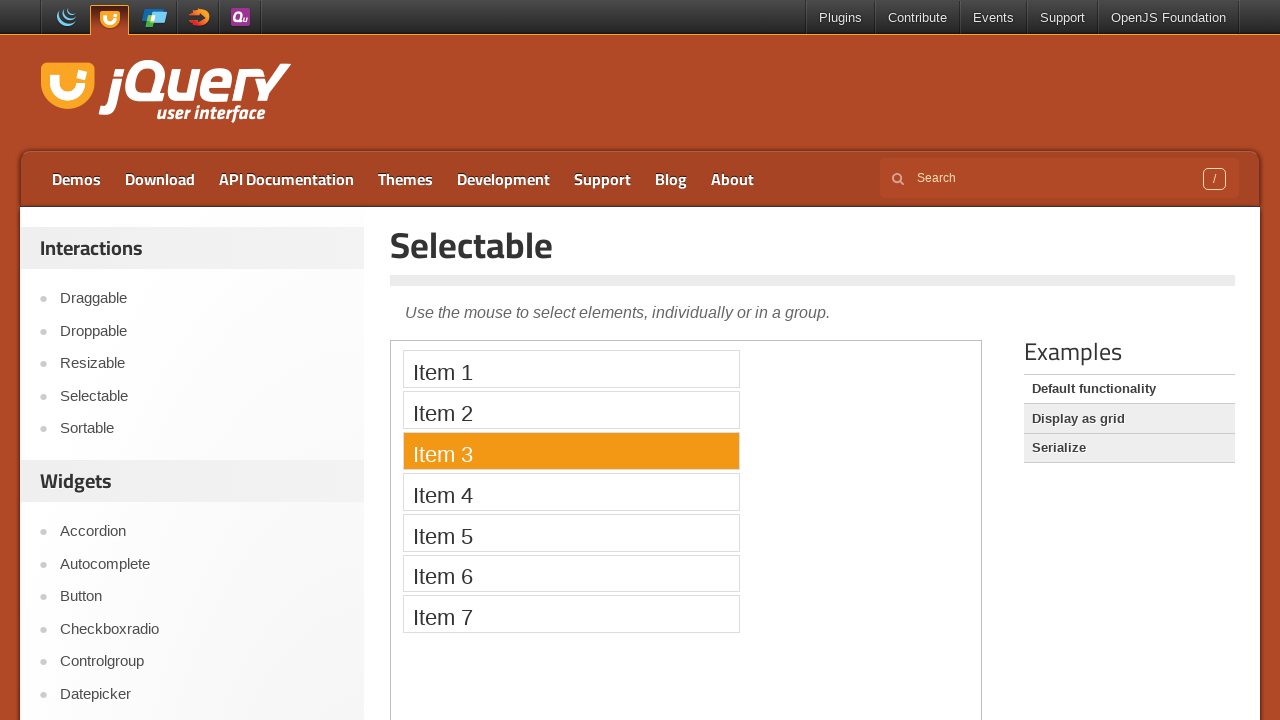

Clicked Item 4 inside the iframe at (571, 492) on .demo-frame >> internal:control=enter-frame >> xpath=//ol[@id='selectable']/li[4
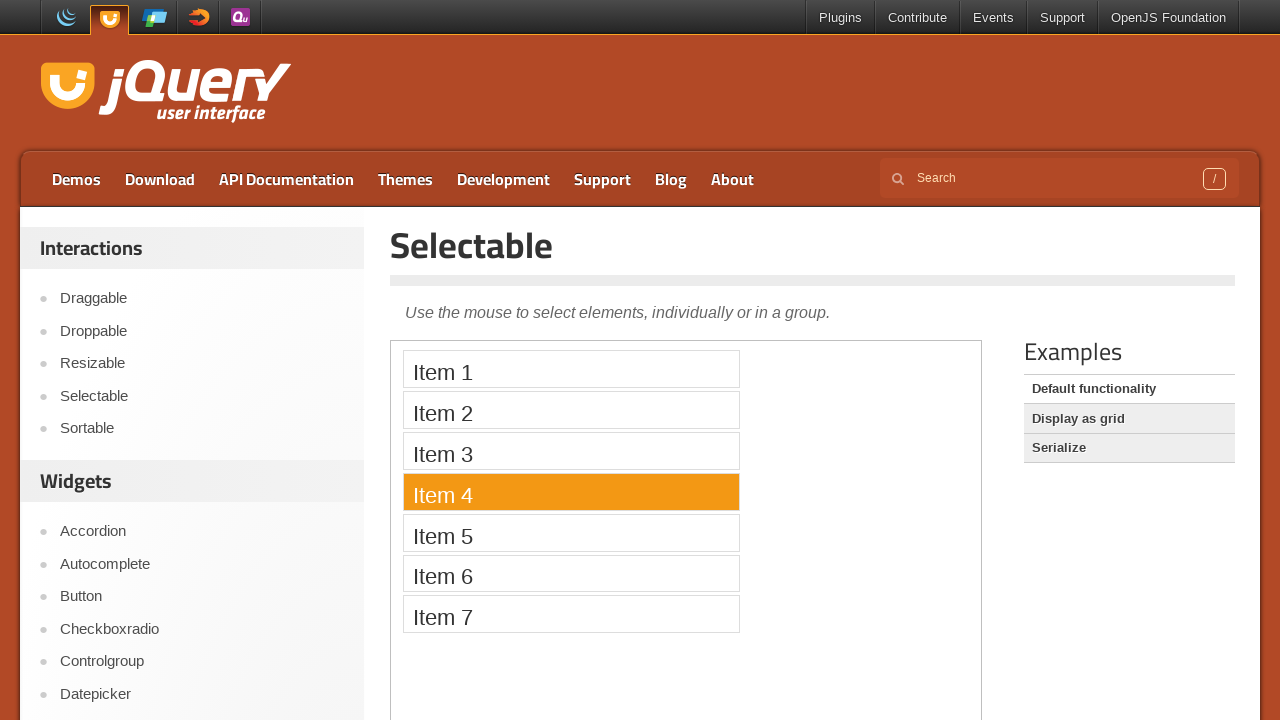

Clicked Item 5 inside the iframe at (571, 532) on .demo-frame >> internal:control=enter-frame >> xpath=//ol[@id='selectable']/li[5
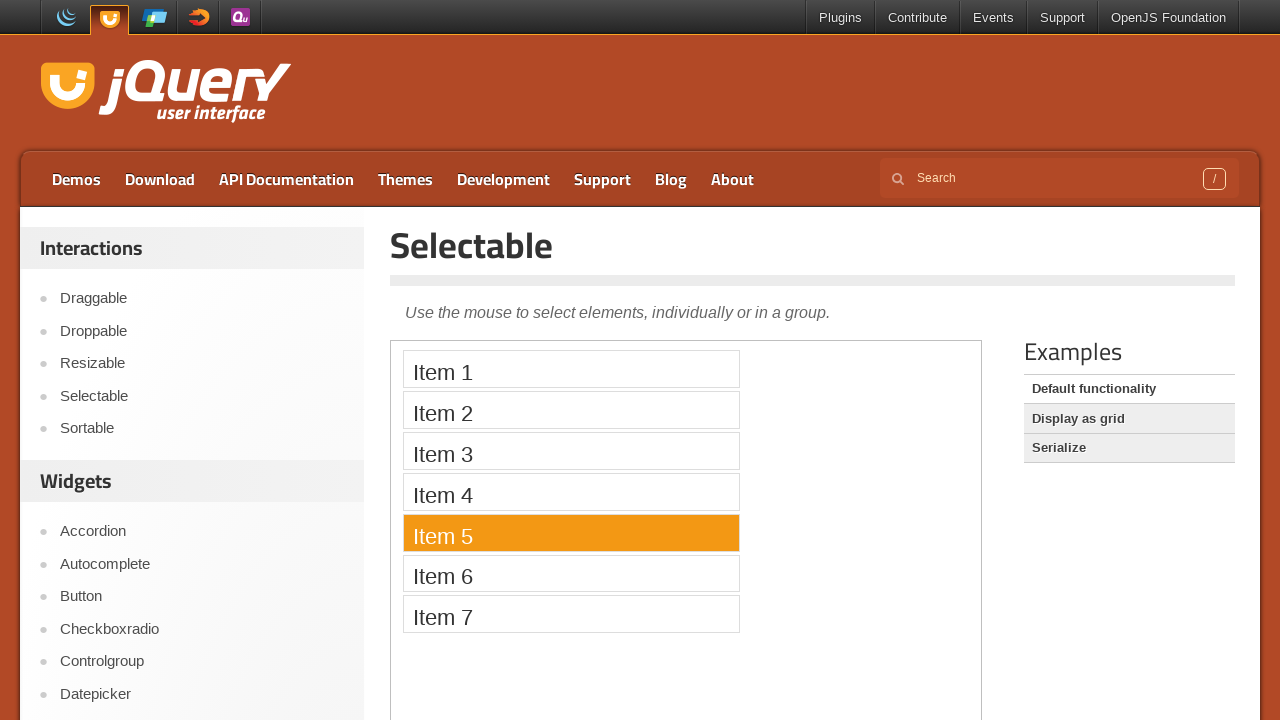

Clicked Item 7 inside the iframe at (571, 614) on .demo-frame >> internal:control=enter-frame >> xpath=//ol[@id='selectable']/li[7
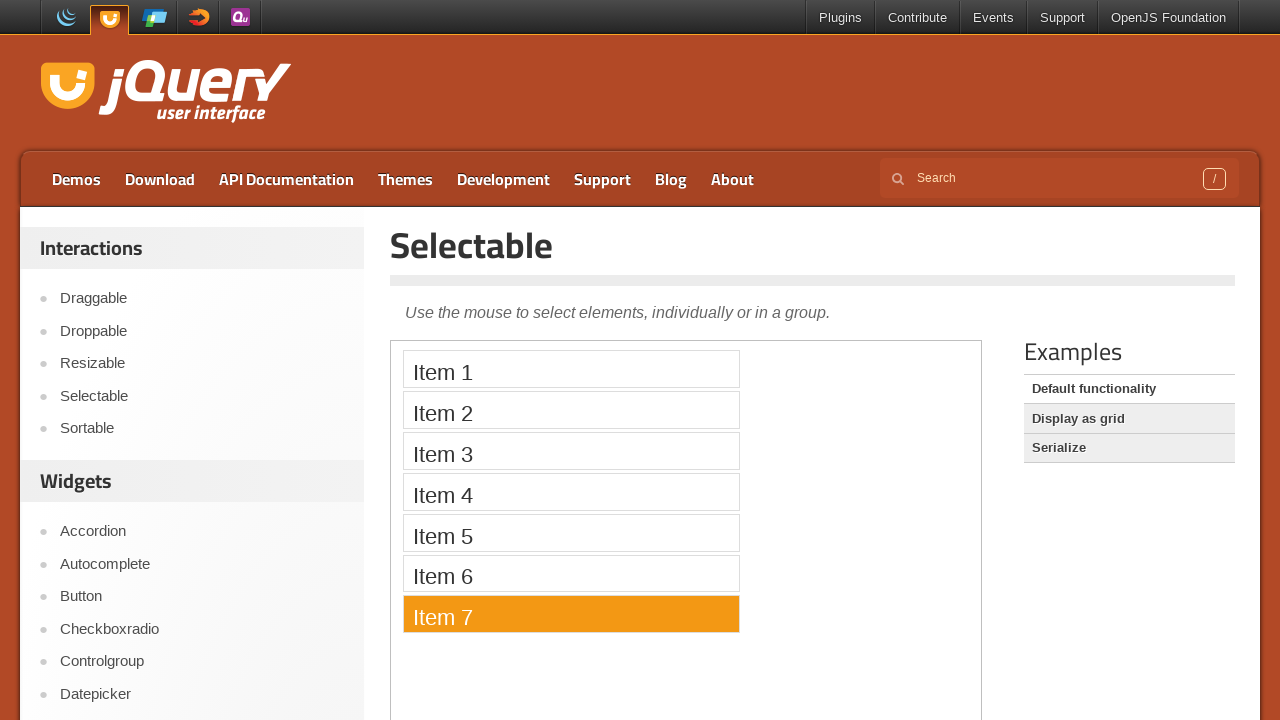

Clicked Demos link to switch back to main content at (76, 179) on a:text('Demos')
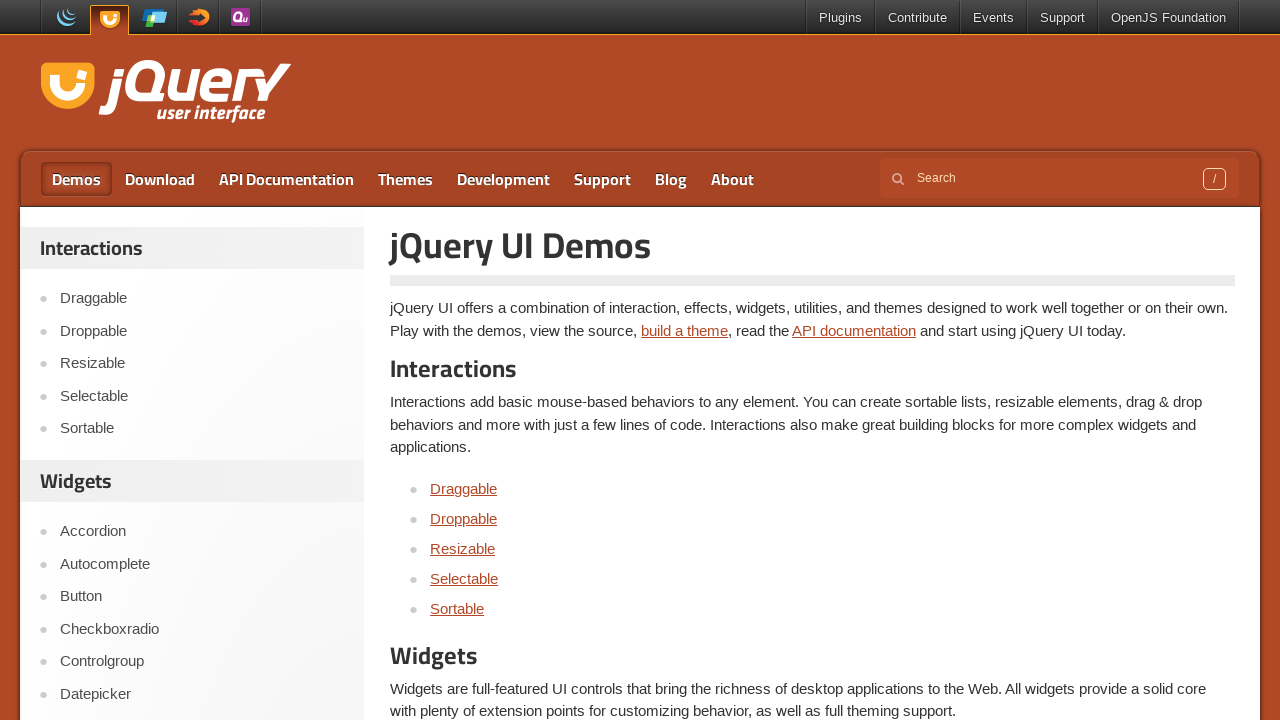

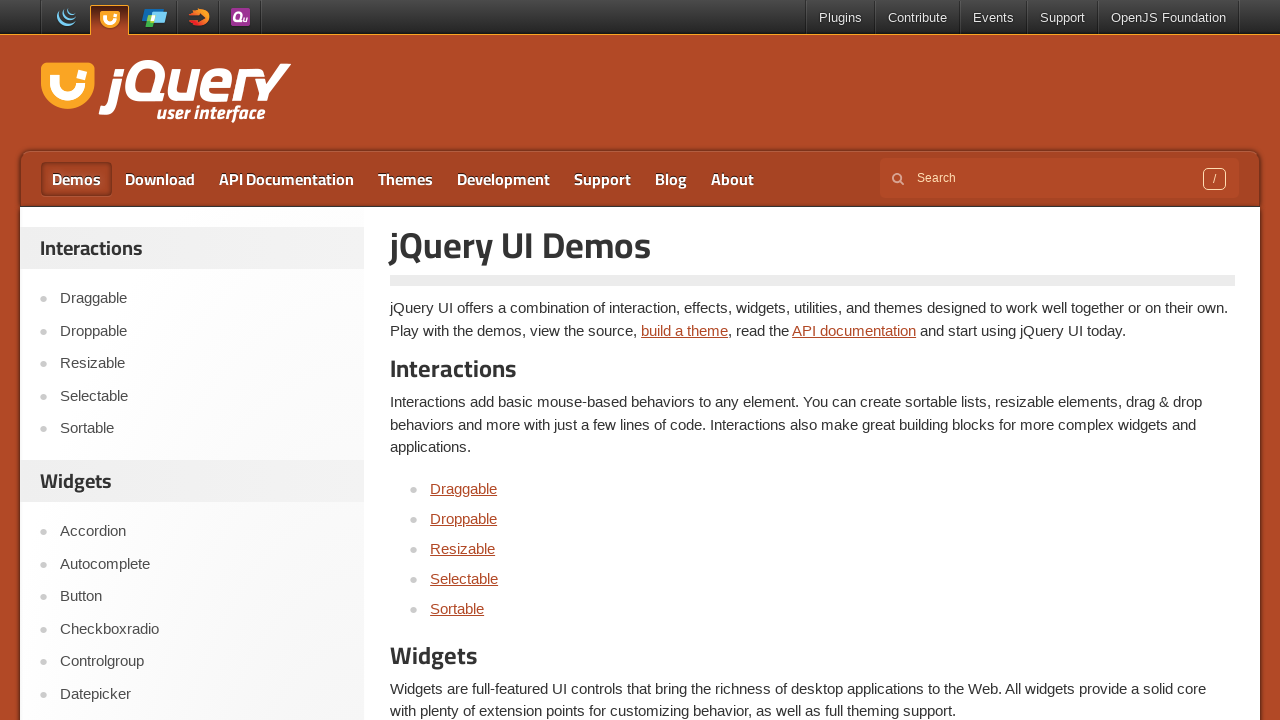